Tests text input by filling an input field and clicking a button to update its text.

Starting URL: http://uitestingplayground.com/textinput

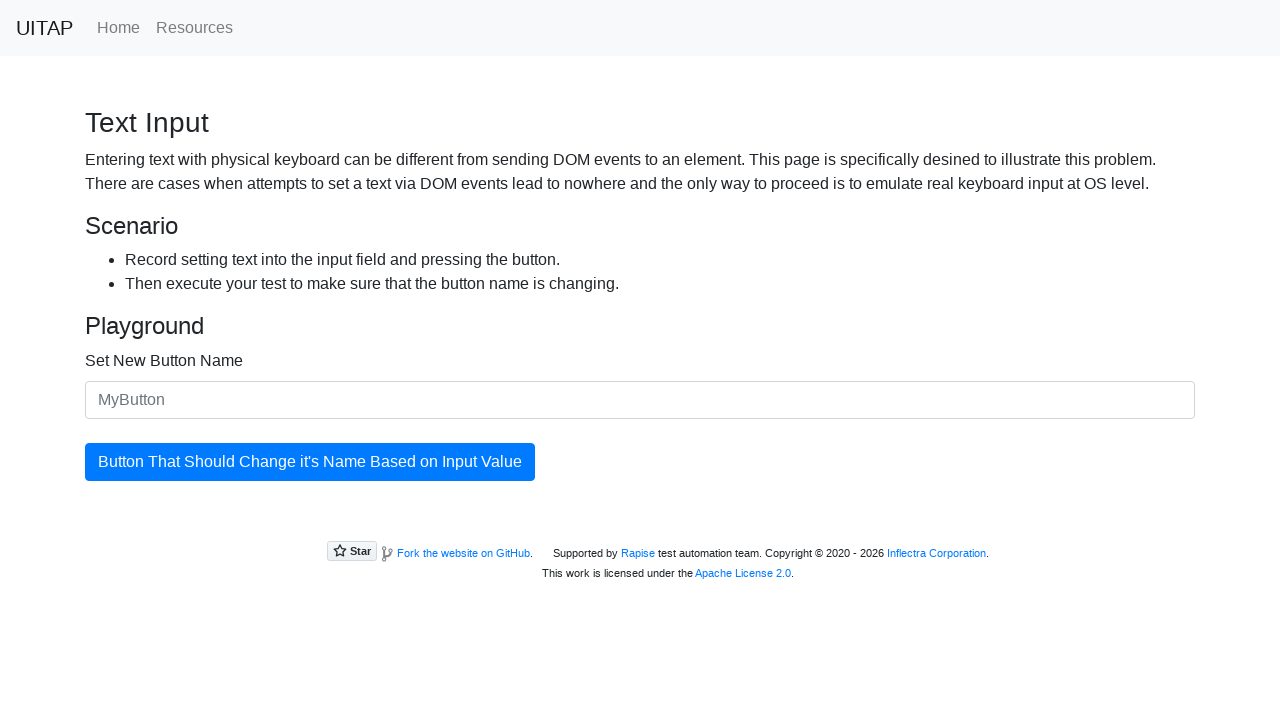

Filled input field with 'qwe' on internal:attr=[placeholder="MyButton"i]
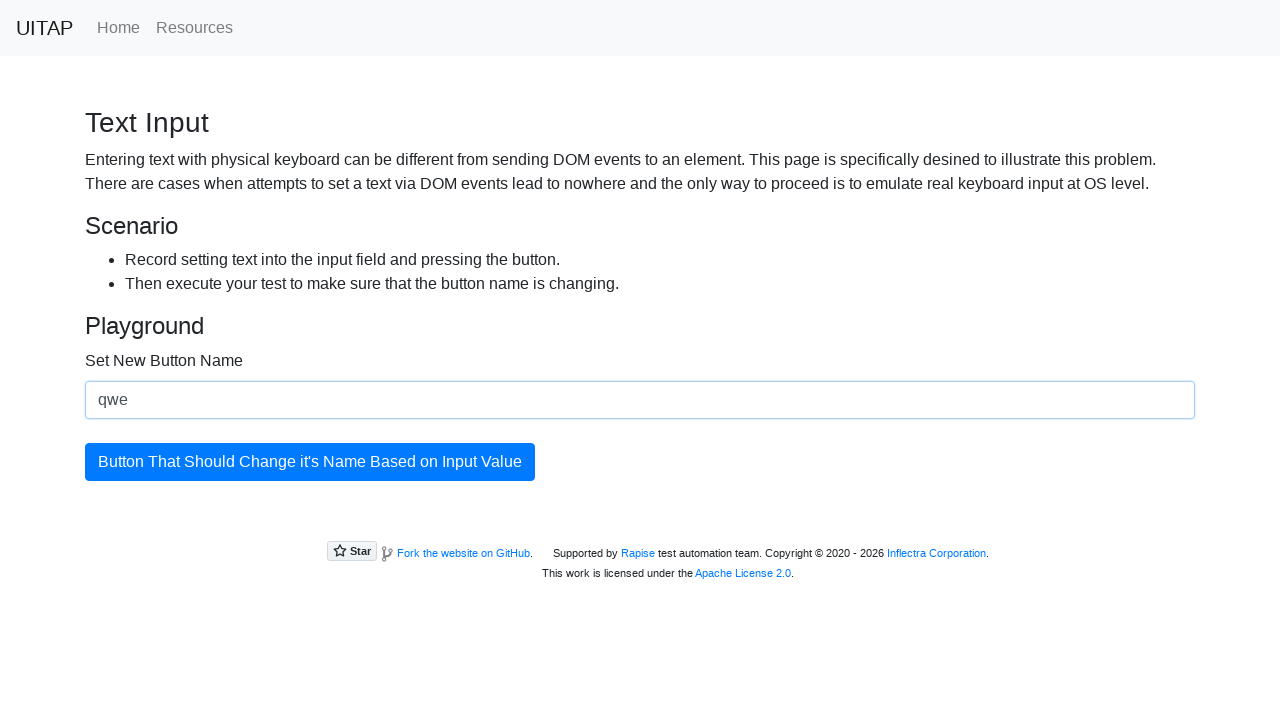

Clicked the updating button at (310, 462) on xpath=//button[@id="updatingButton"]
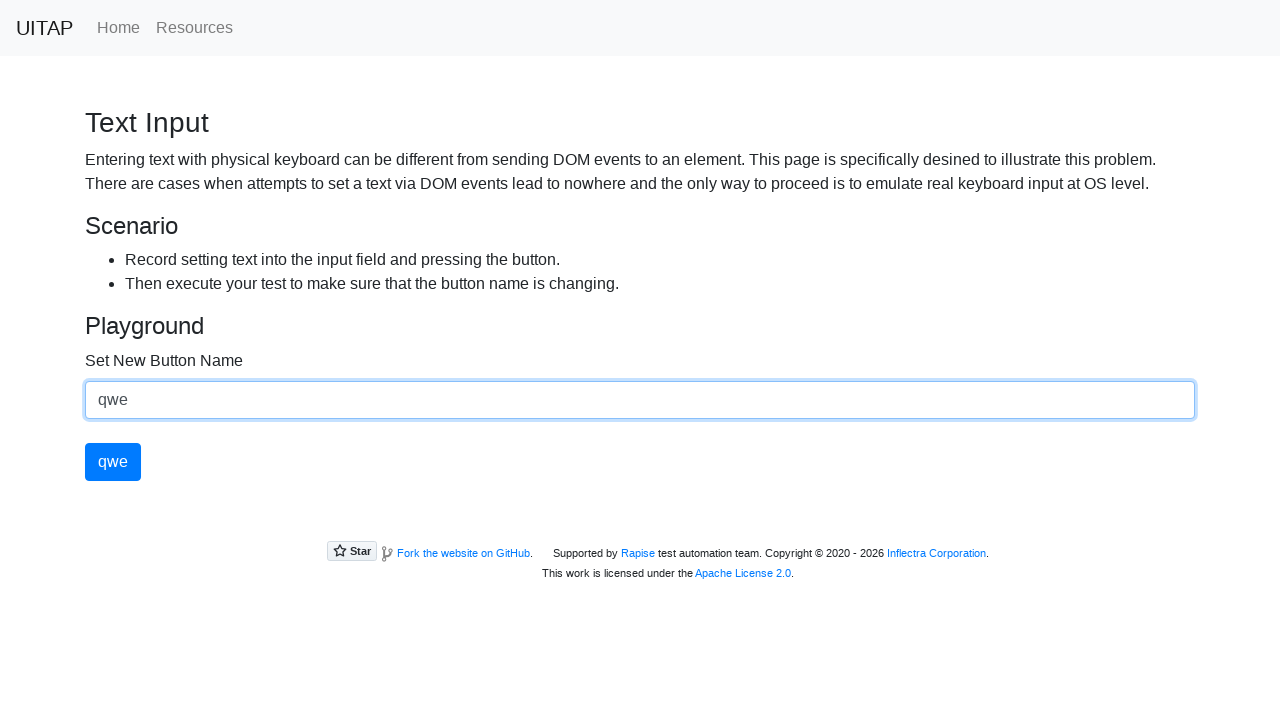

Button text updated successfully
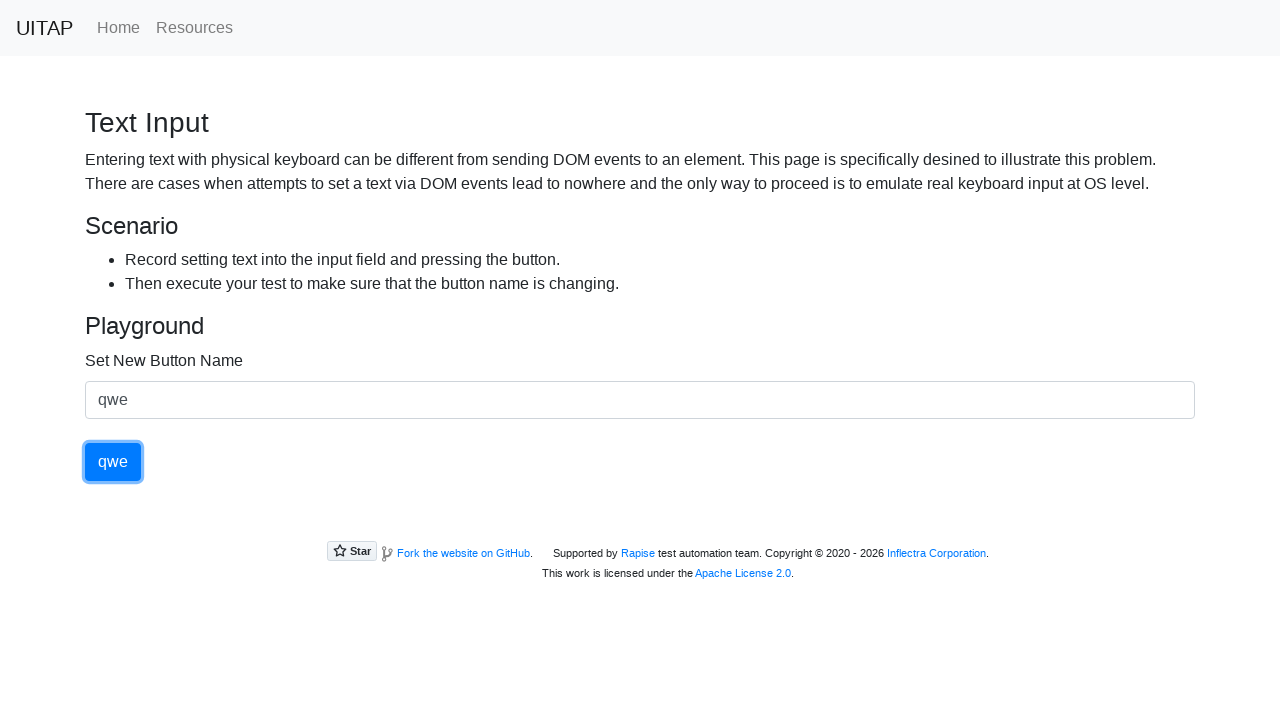

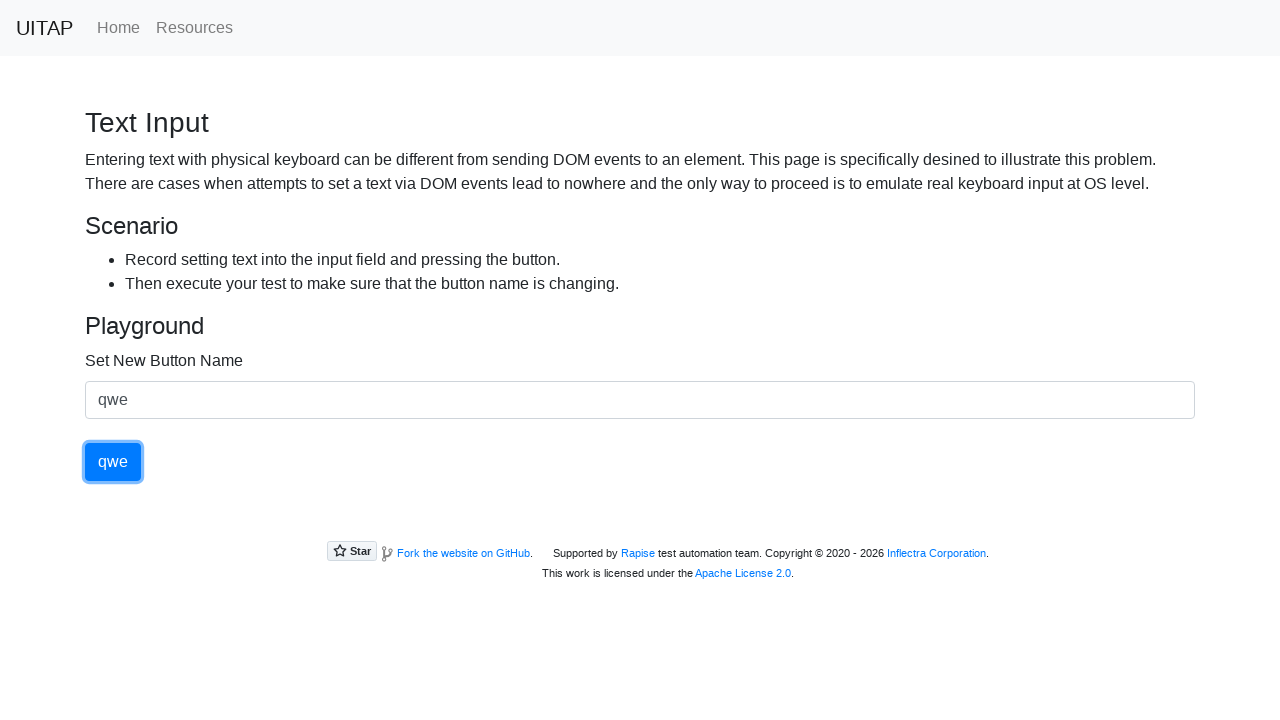